Solves a math problem on the page by calculating a formula based on a displayed value and entering the result

Starting URL: https://suninjuly.github.io/math.html

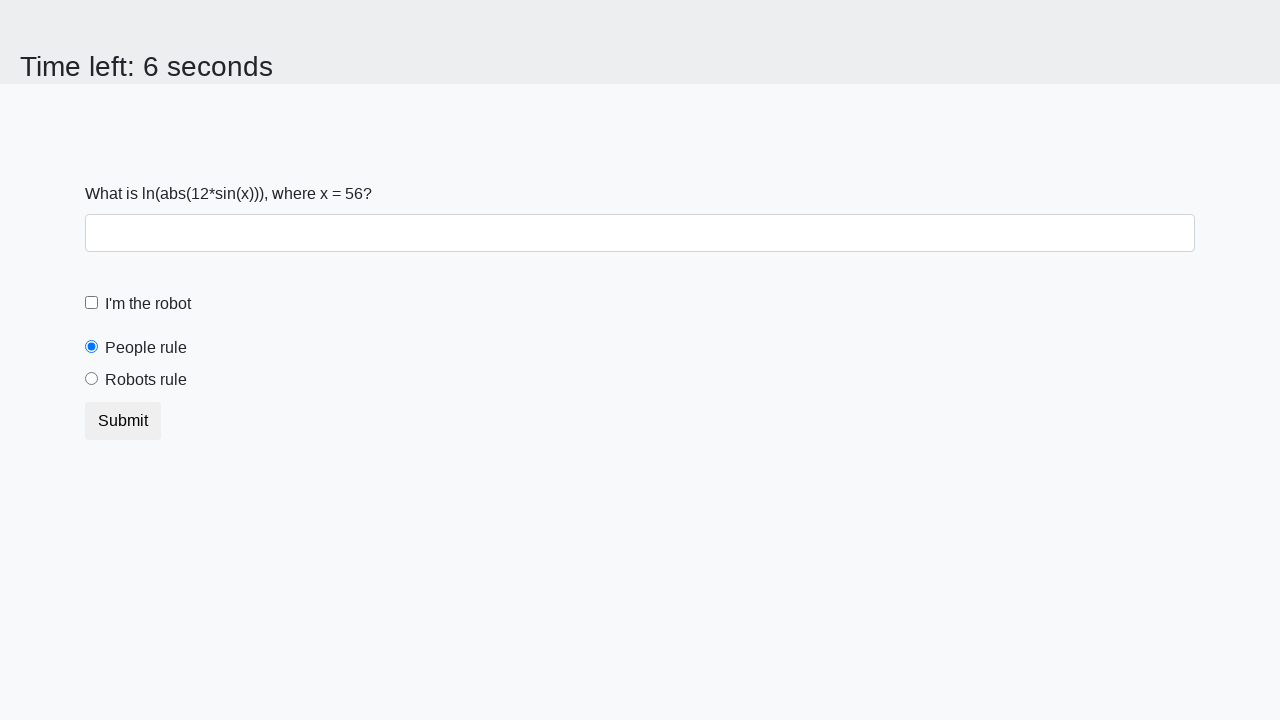

Located the input value element
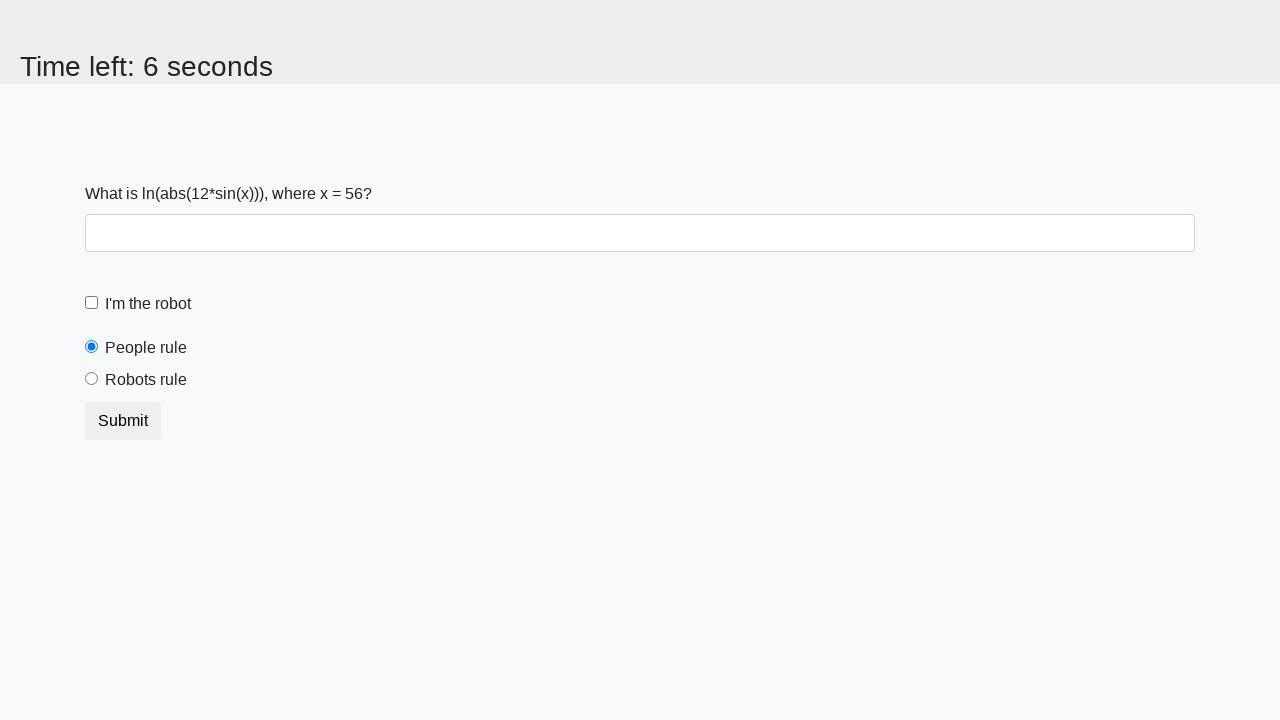

Retrieved input value from page: 56
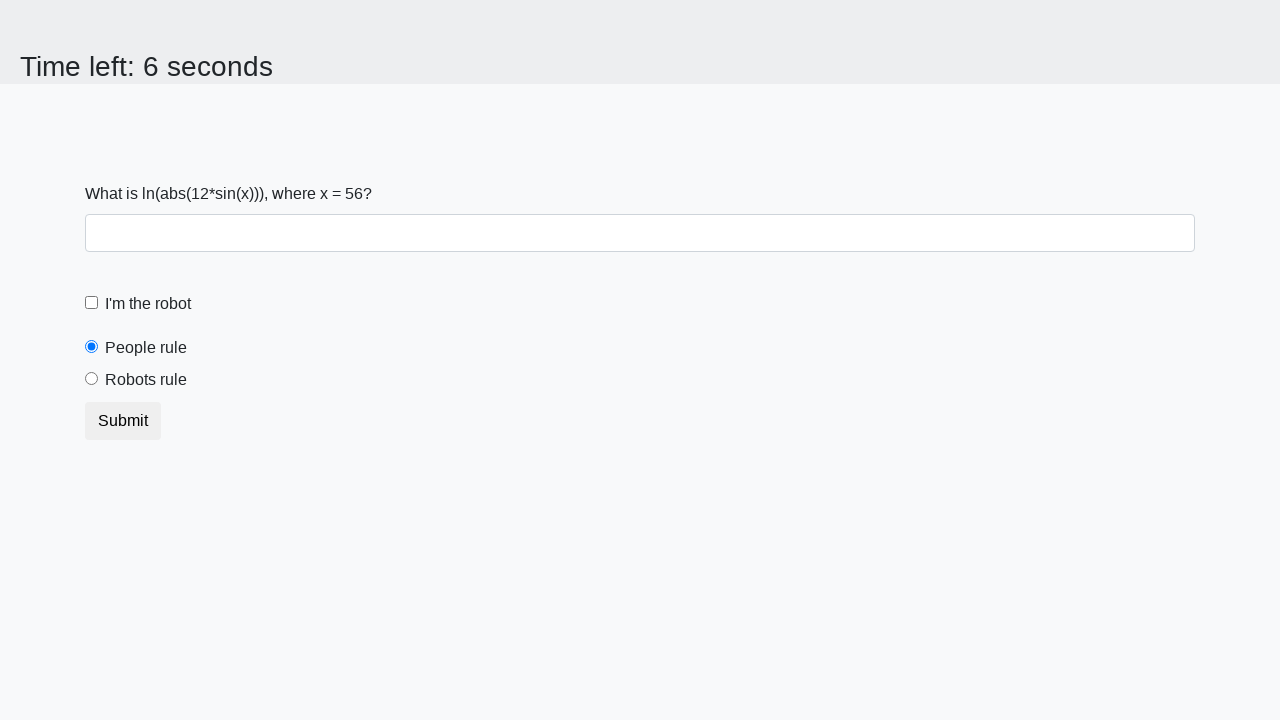

Calculated formula result: log(abs(12*sin(56))) = 1.8339584392890727
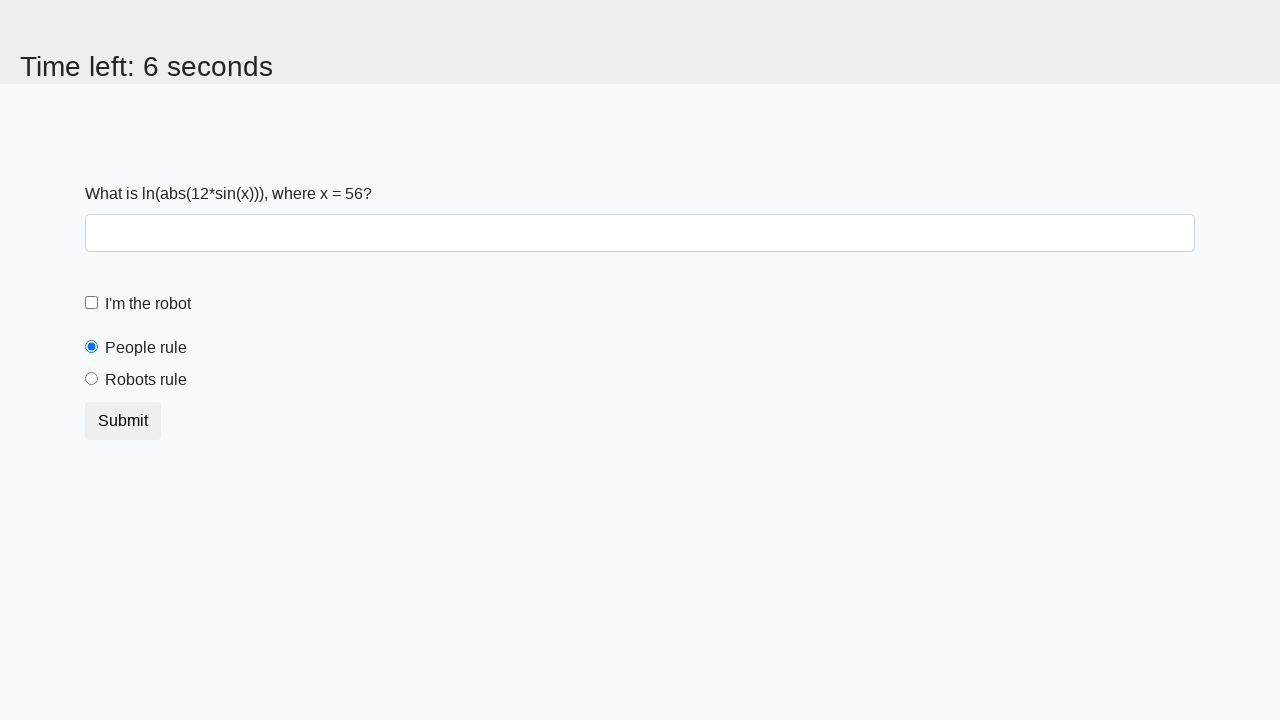

Filled answer field with calculated value: 1.8339584392890727 on #answer
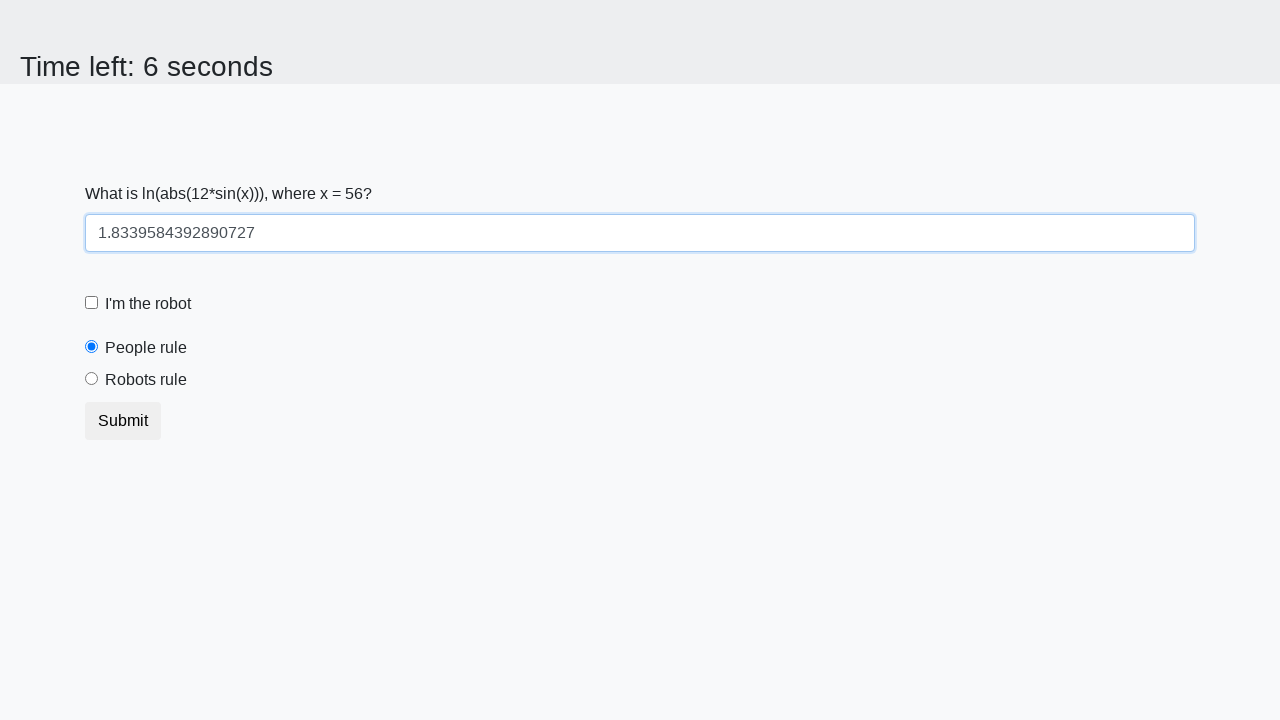

Located robots radio button
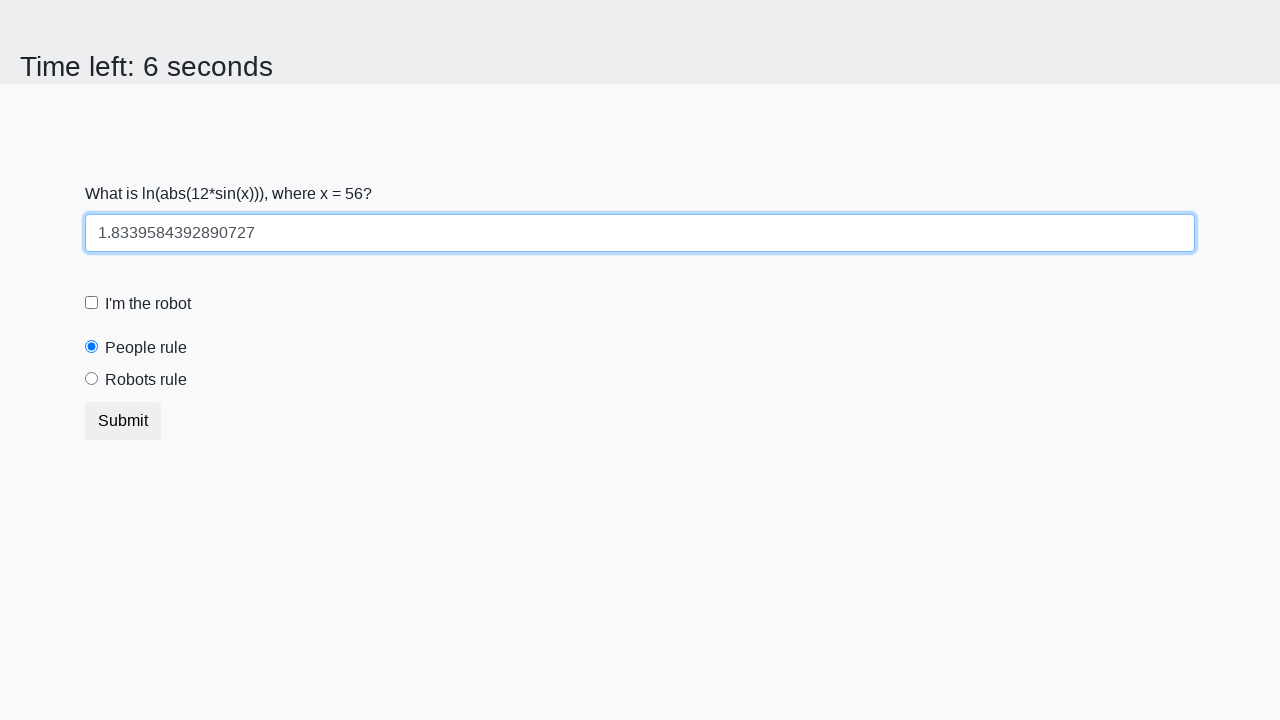

Retrieved robots radio button checked state: None
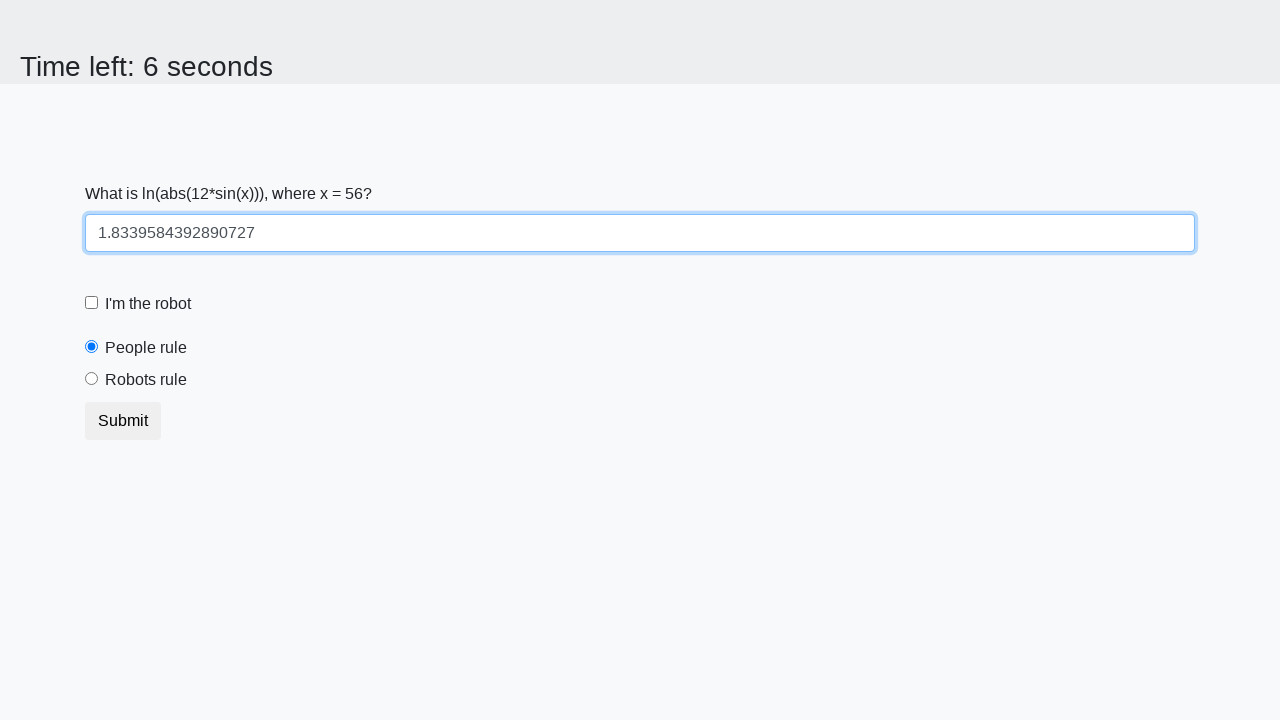

Verified that robots radio button is not checked by default
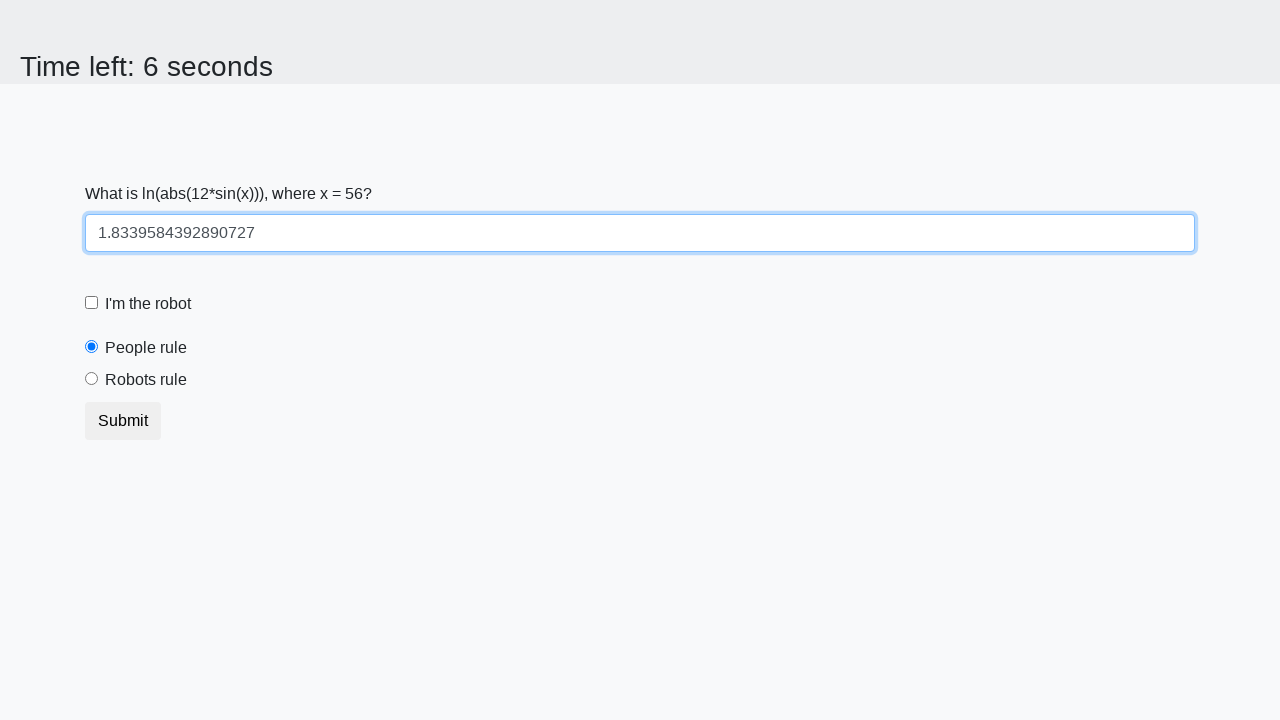

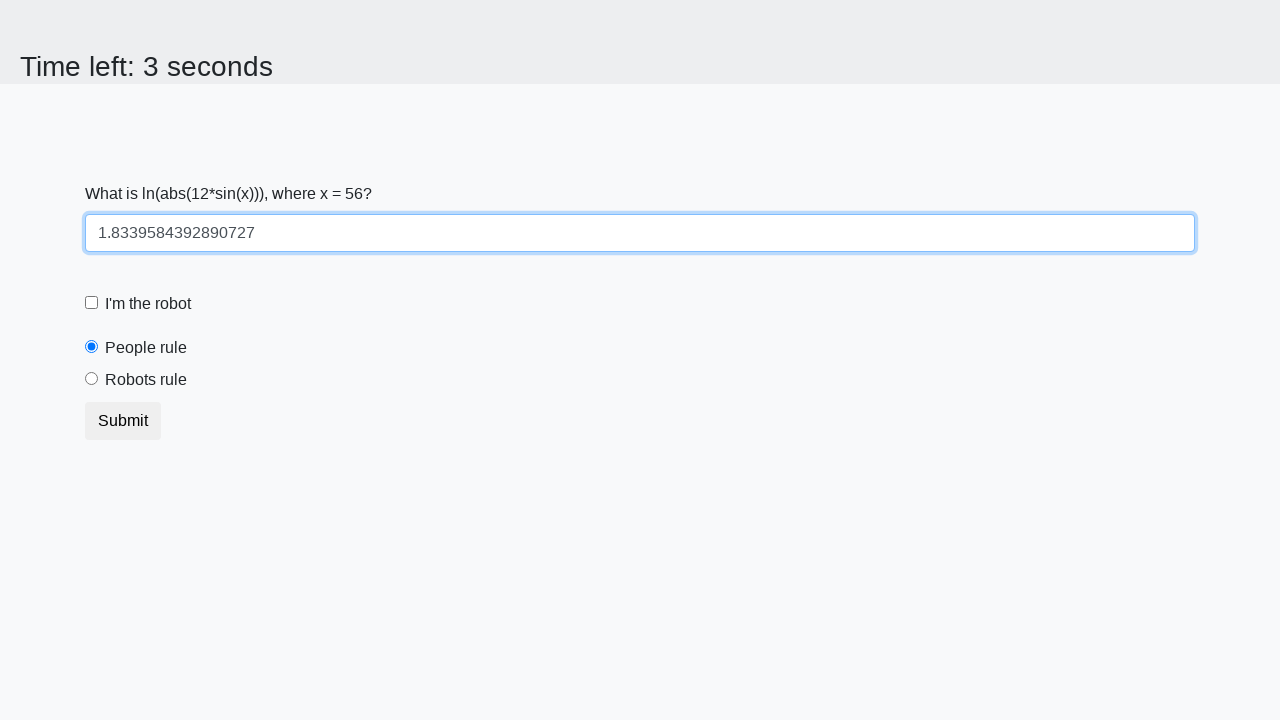